Navigates to the Infinity Learn homepage and verifies the page loads by checking the title

Starting URL: https://infinitylearn.com

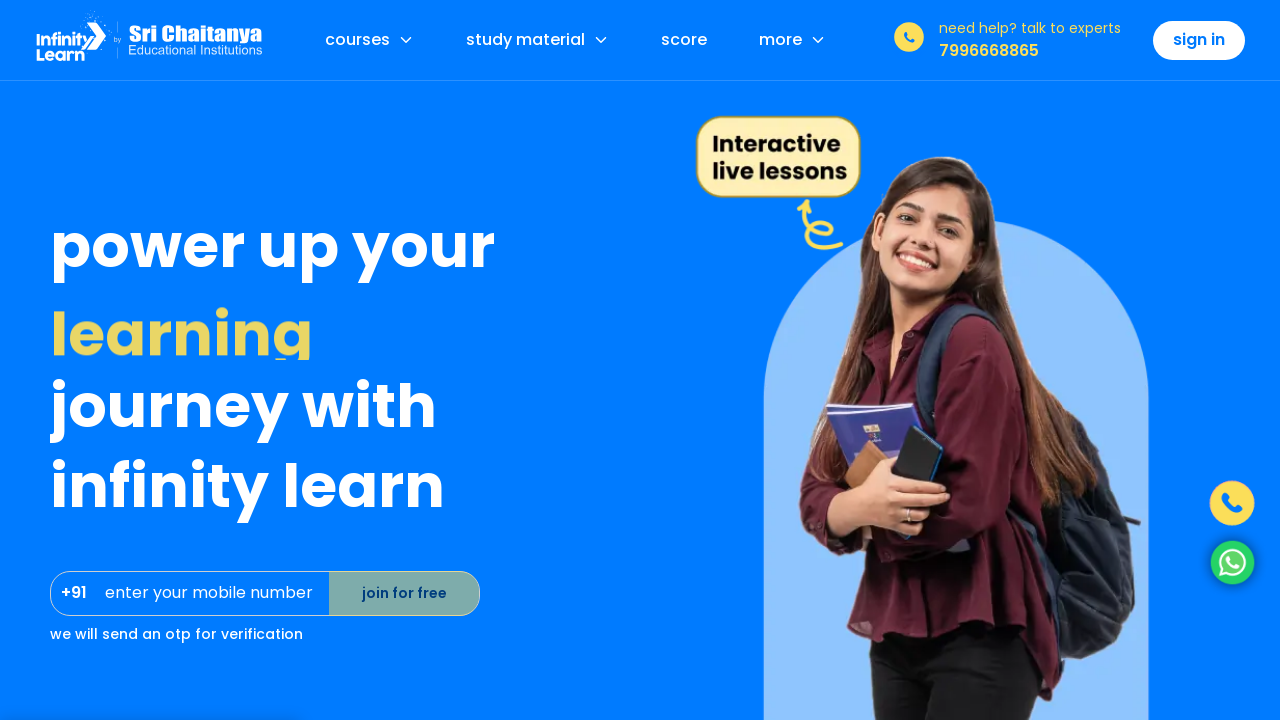

Waited for DOM content loaded on Infinity Learn homepage
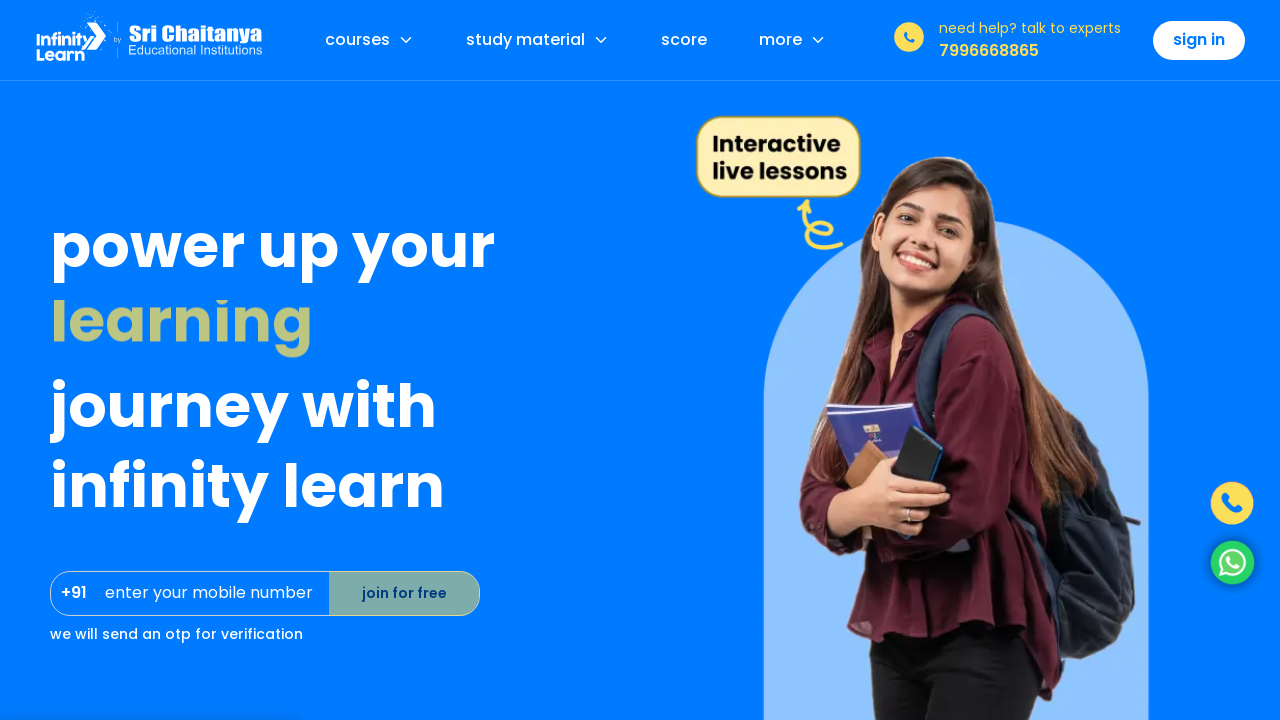

Retrieved page title: Infinity Learn India’s Top Online Learning Platform for Class 6 to 12, IIT JEE & NEET Exams
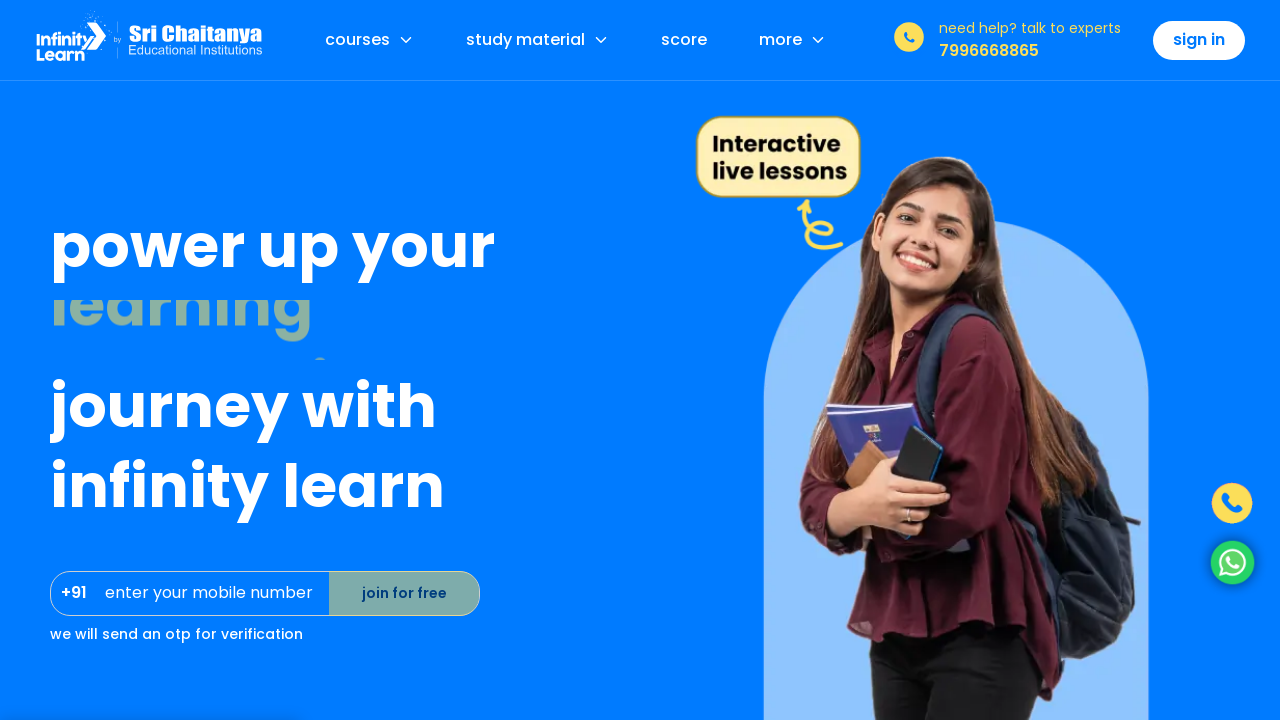

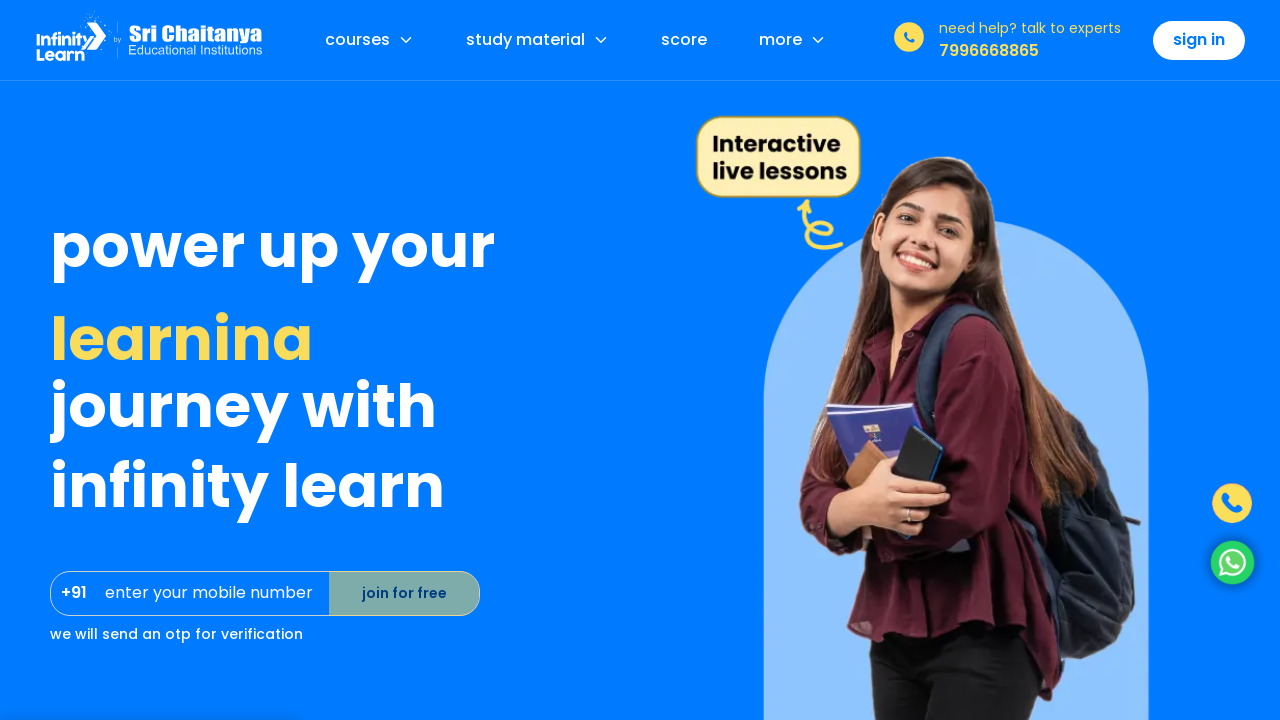